Tests partial drag operation where element is dragged but not dropped on the target

Starting URL: https://jqueryui.com/droppable/

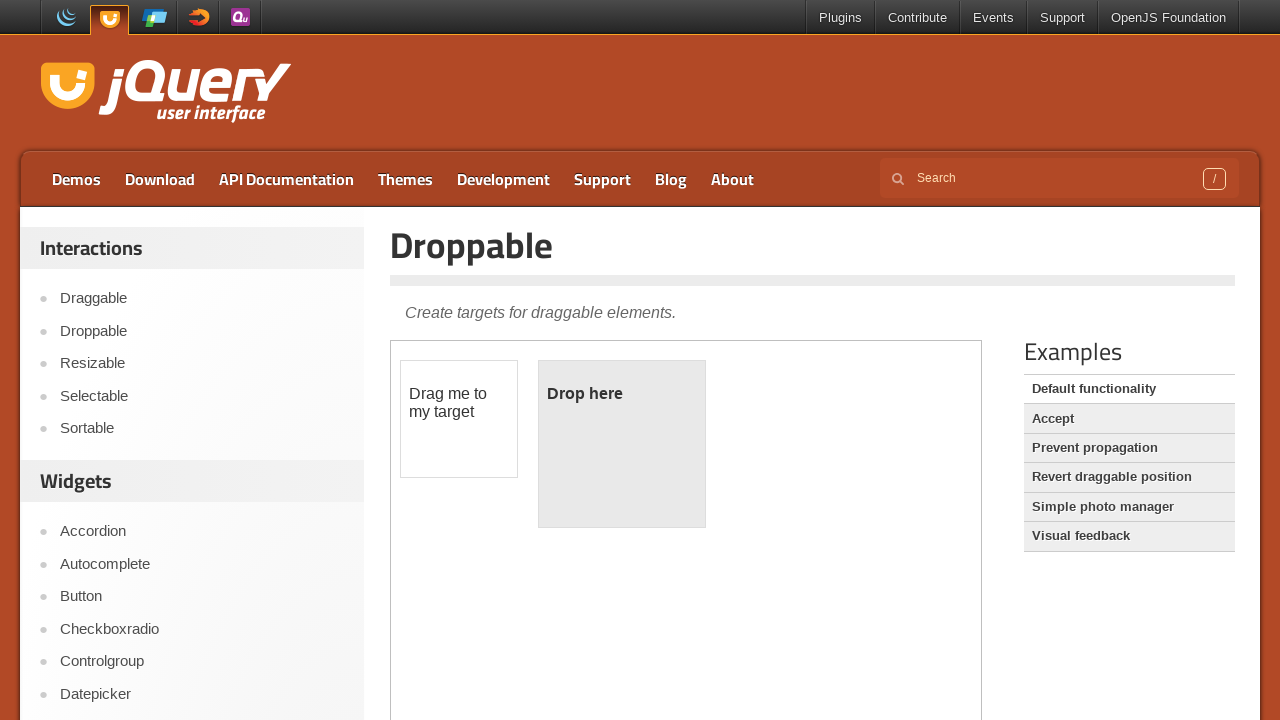

Located demo iframe
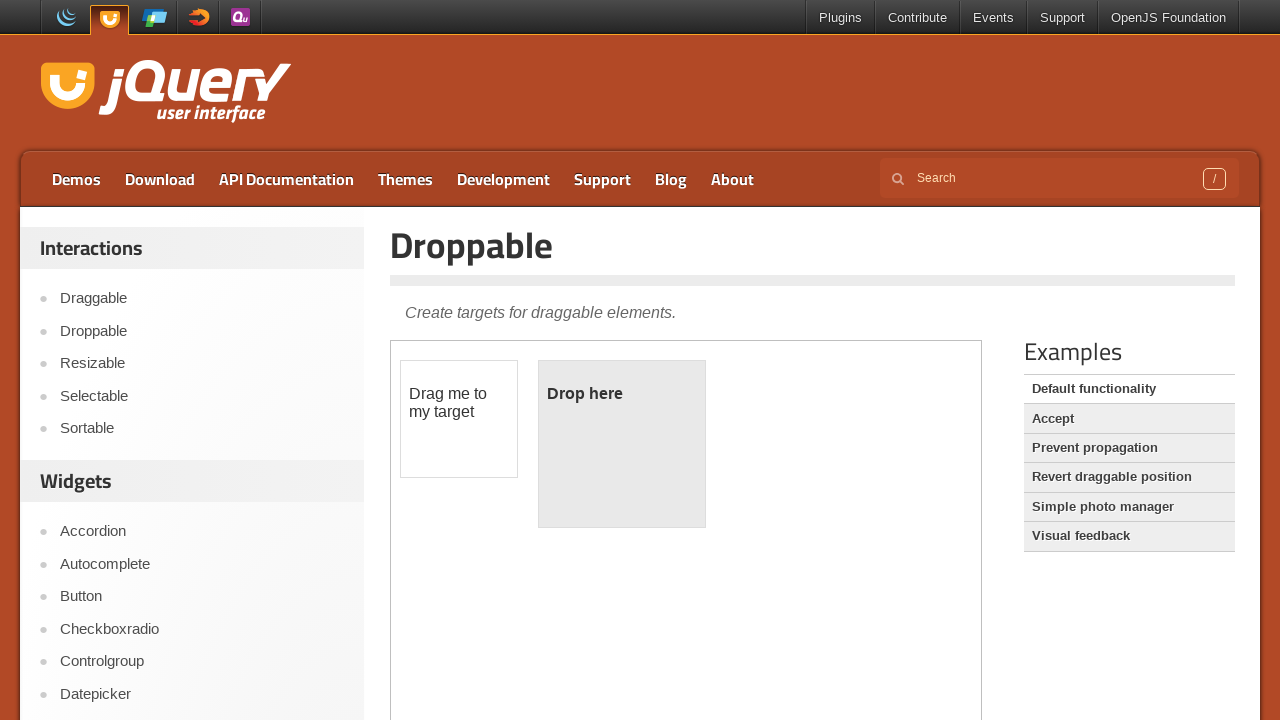

Located draggable source element
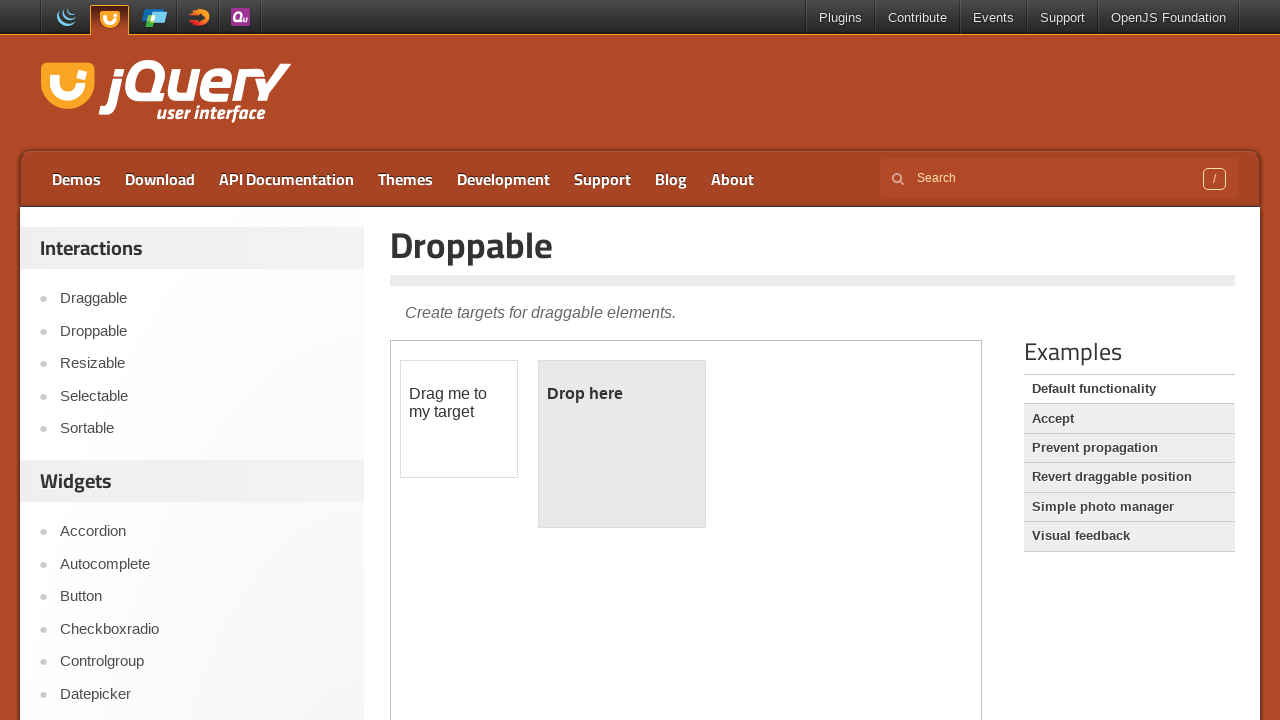

Located droppable target element
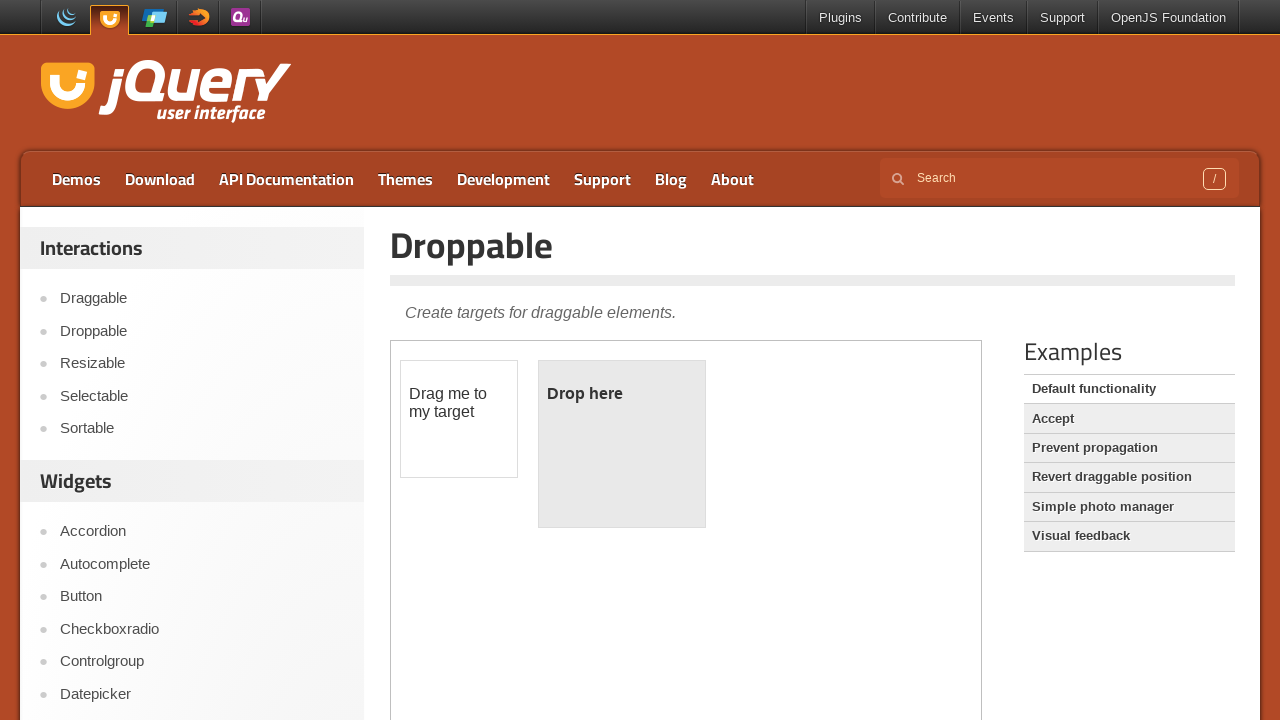

Hovered over draggable element at (459, 419) on .demo-frame >> internal:control=enter-frame >> #draggable
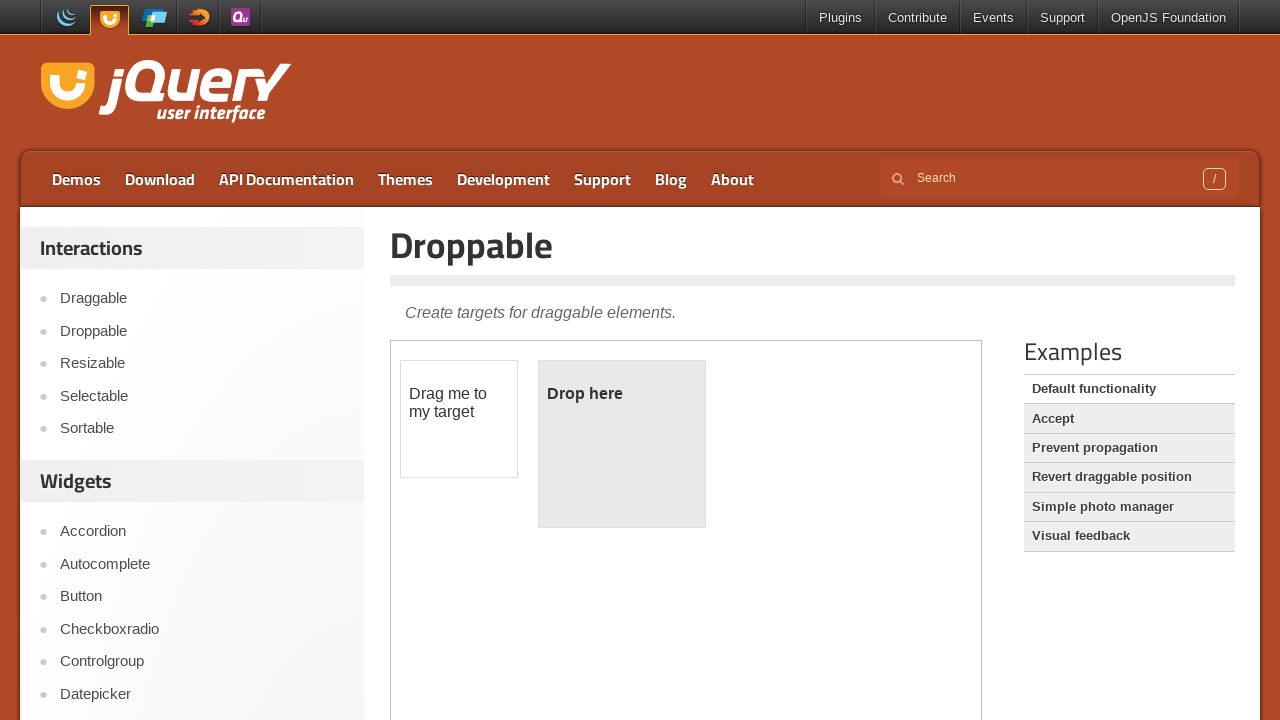

Pressed mouse button down on draggable element at (459, 419)
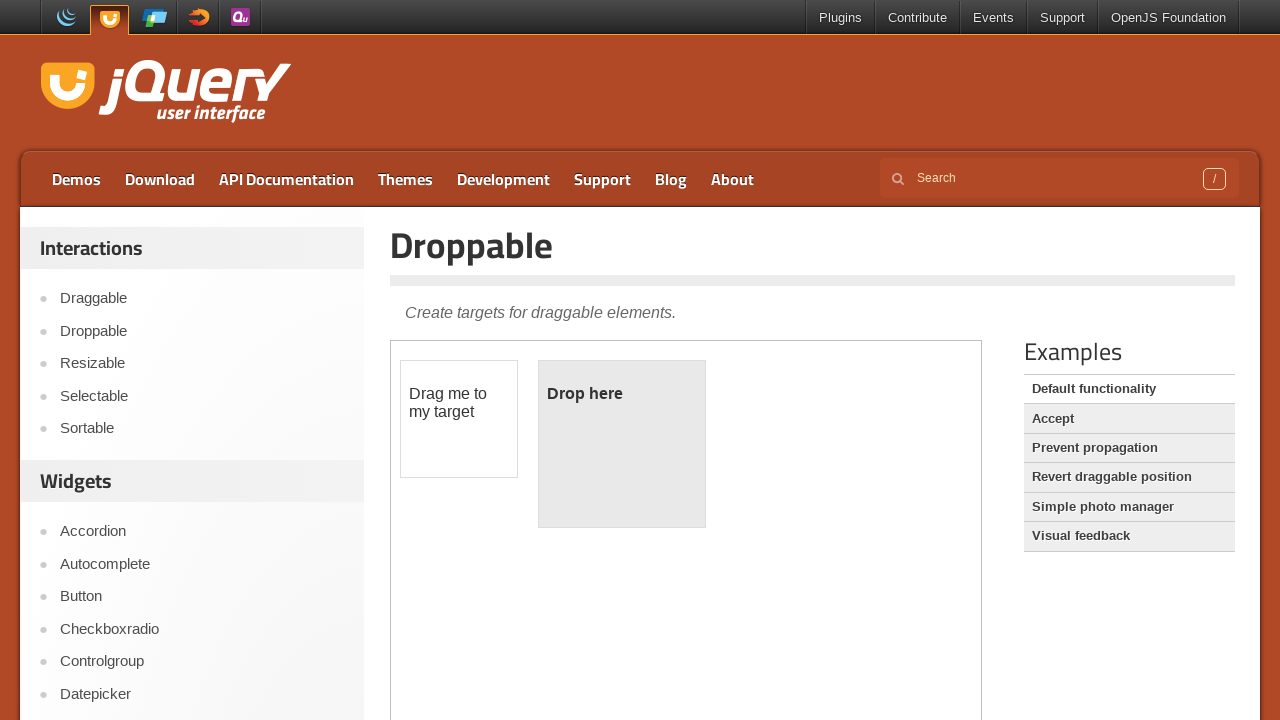

Dragged element 100 pixels to the right without reaching target at (100, 0)
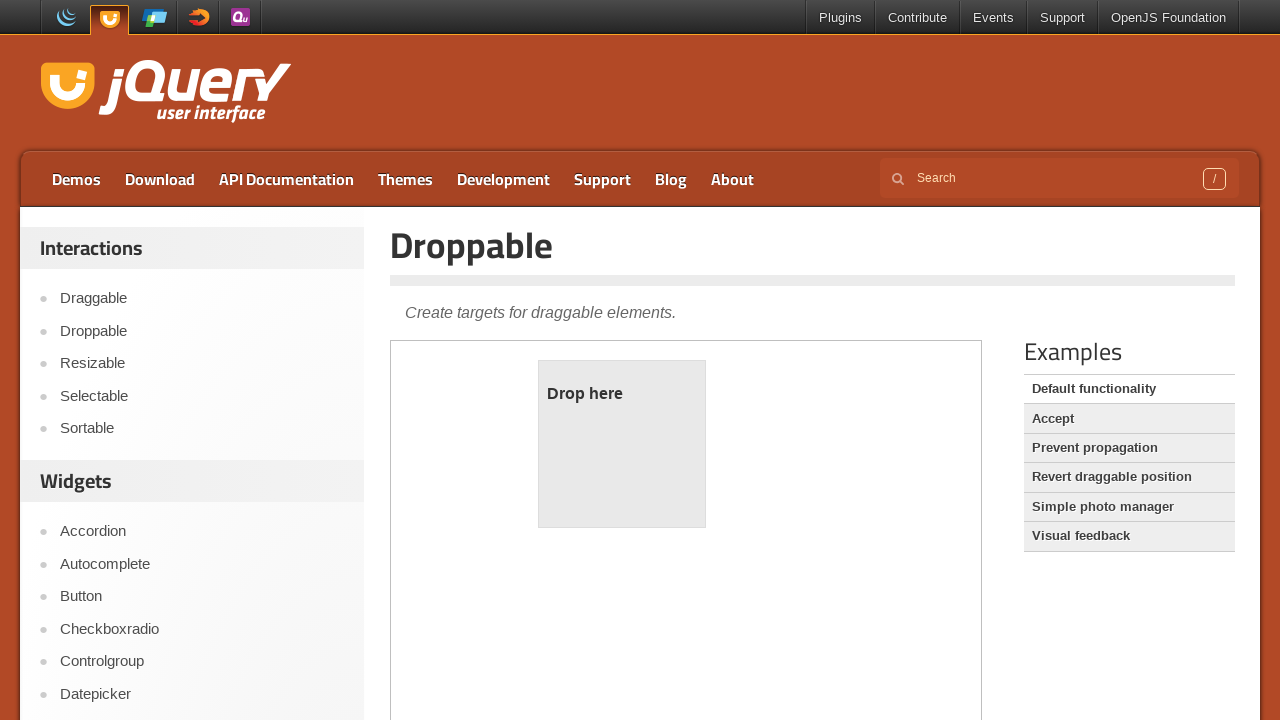

Released mouse button to complete partial drag at (100, 0)
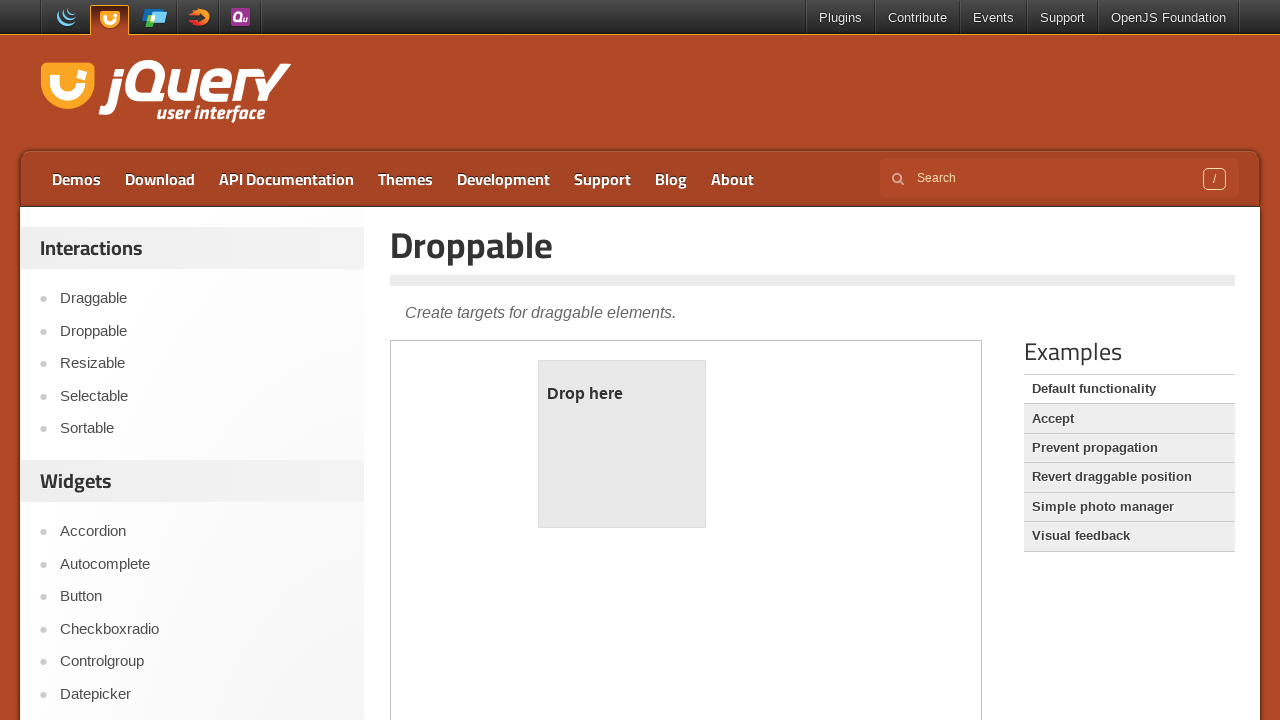

Verified that element was not dropped on target
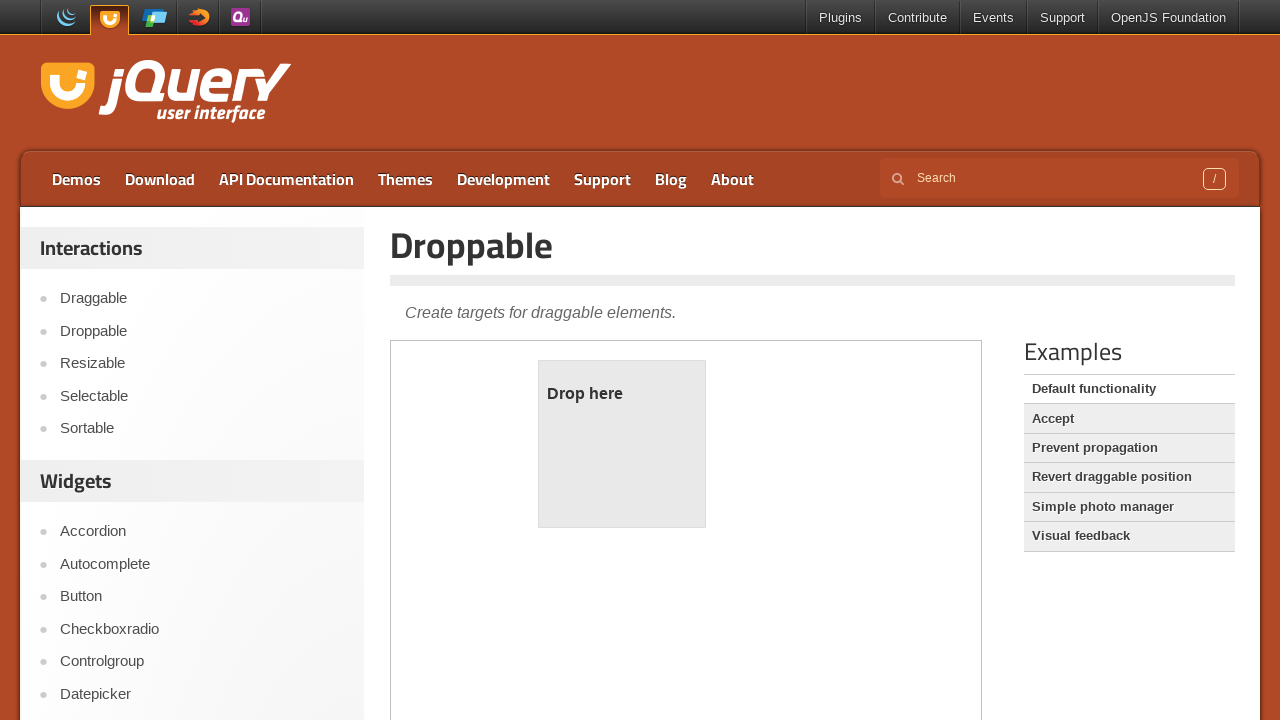

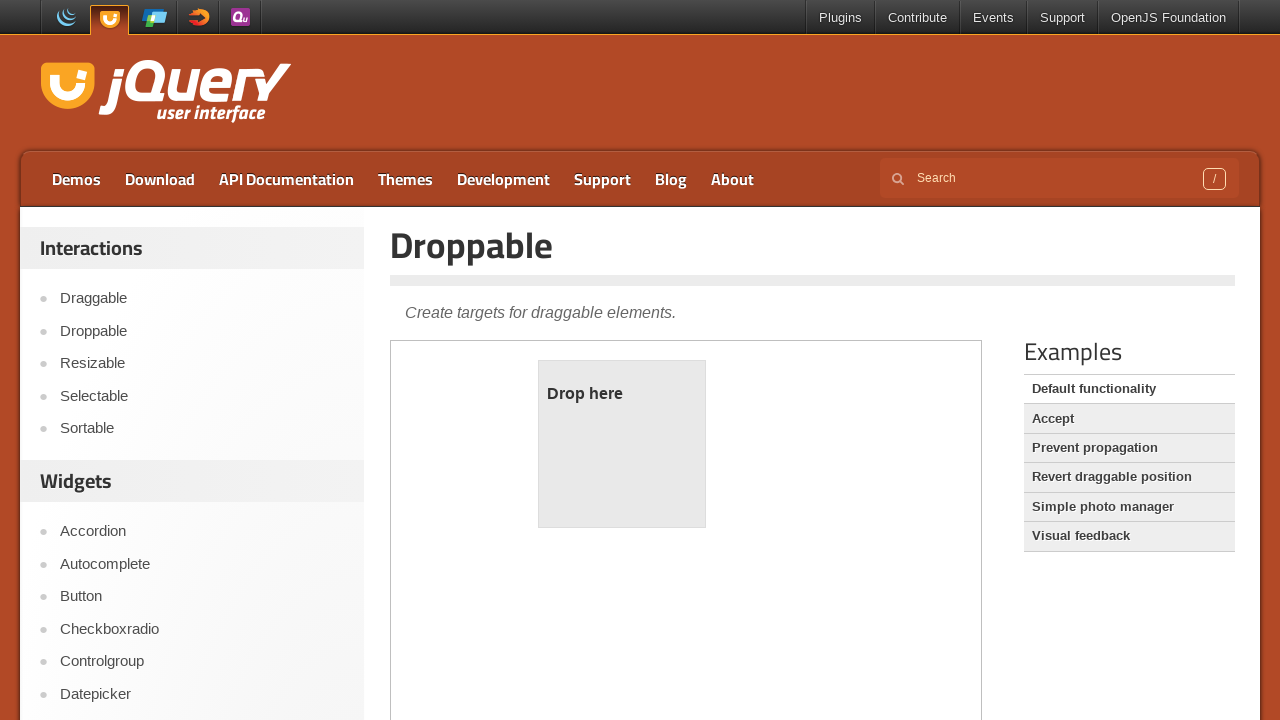